Tests completing and submitting a full contact message form on Yellow Pages Canada including email, name, message, and agreement checkboxes

Starting URL: https://www.yellowpages.ca/bus/Ontario/Toronto/The-Big-Carrot-Danforth-Community-Market/102254127.html?what=Restaurant&where=Toronto+ON&useContext=true

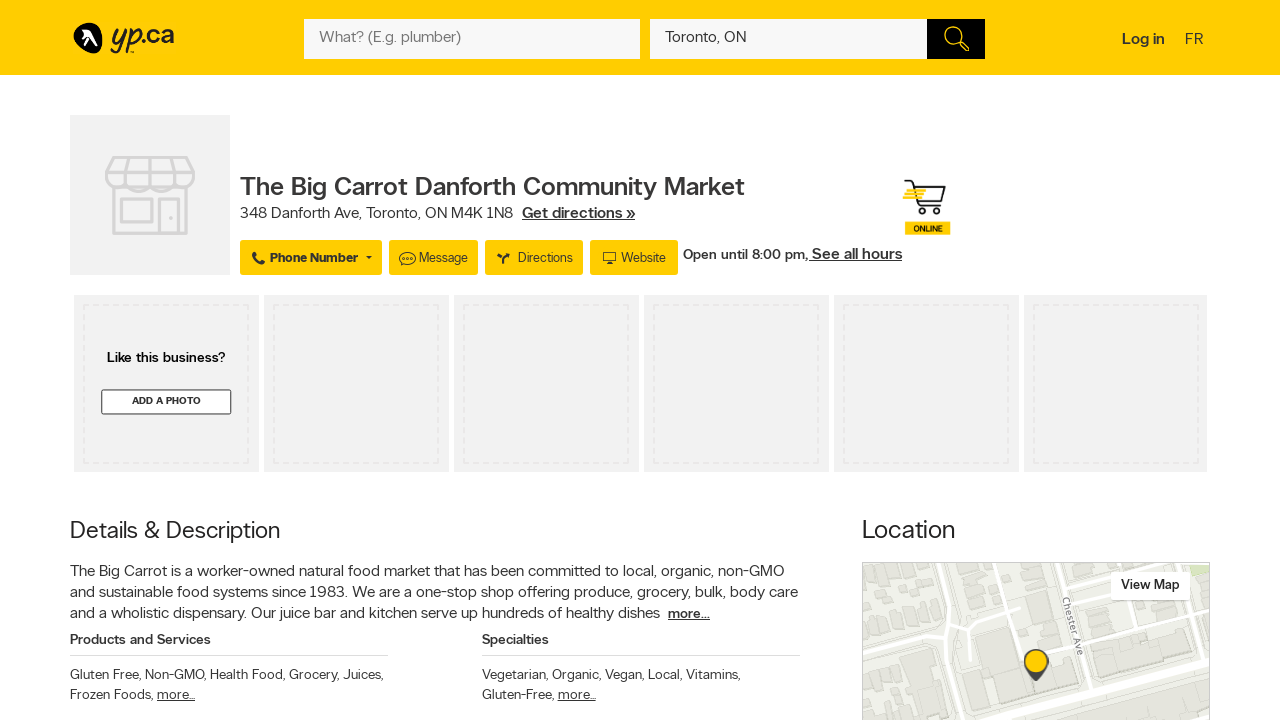

Waited for page to load with networkidle state
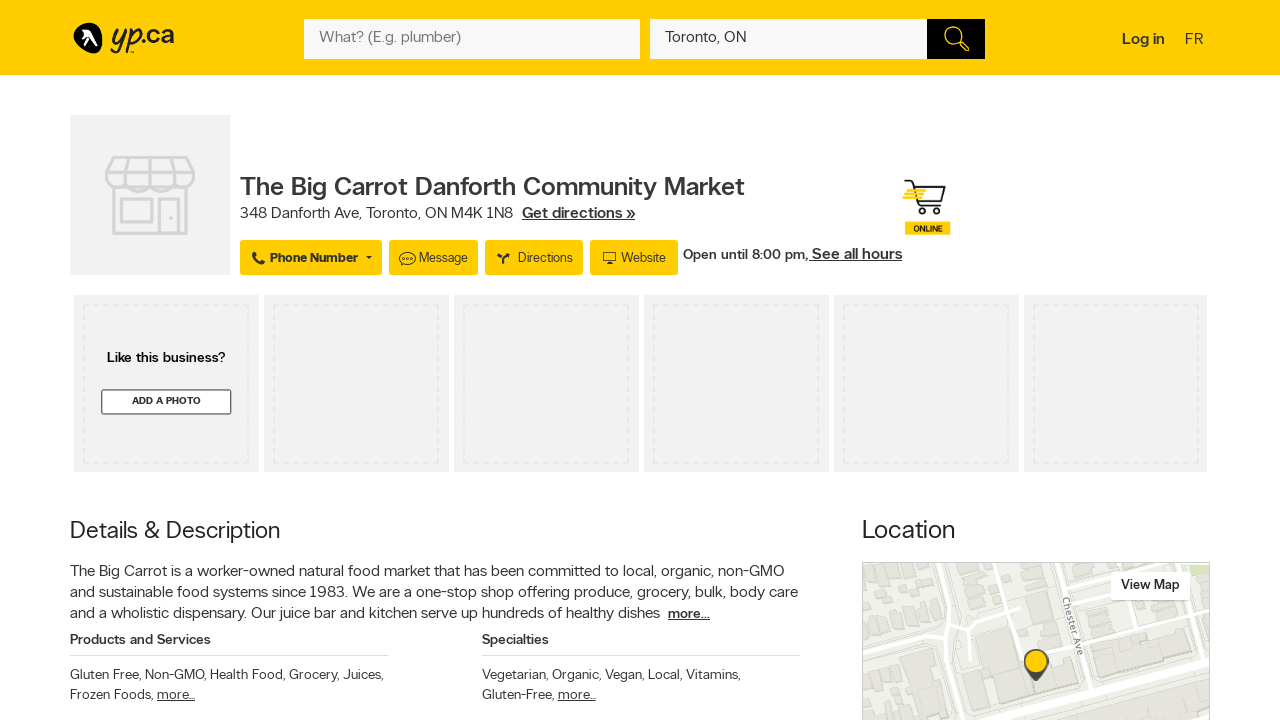

Clicked the message button to open contact form at (434, 257) on xpath=/html/body/div[2]/div[3]/div/div[1]/div[2]/div[1]/div[2]/div[1]/div/ul/li[
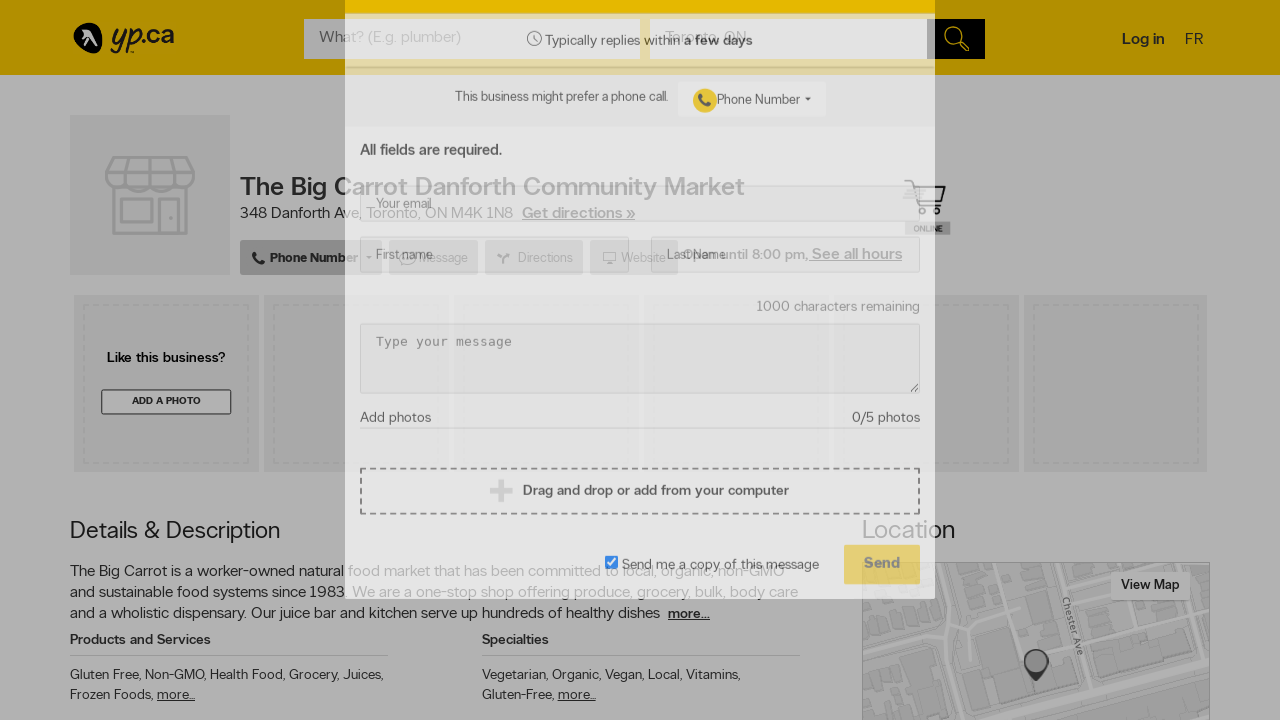

Contact form appeared and email field became visible
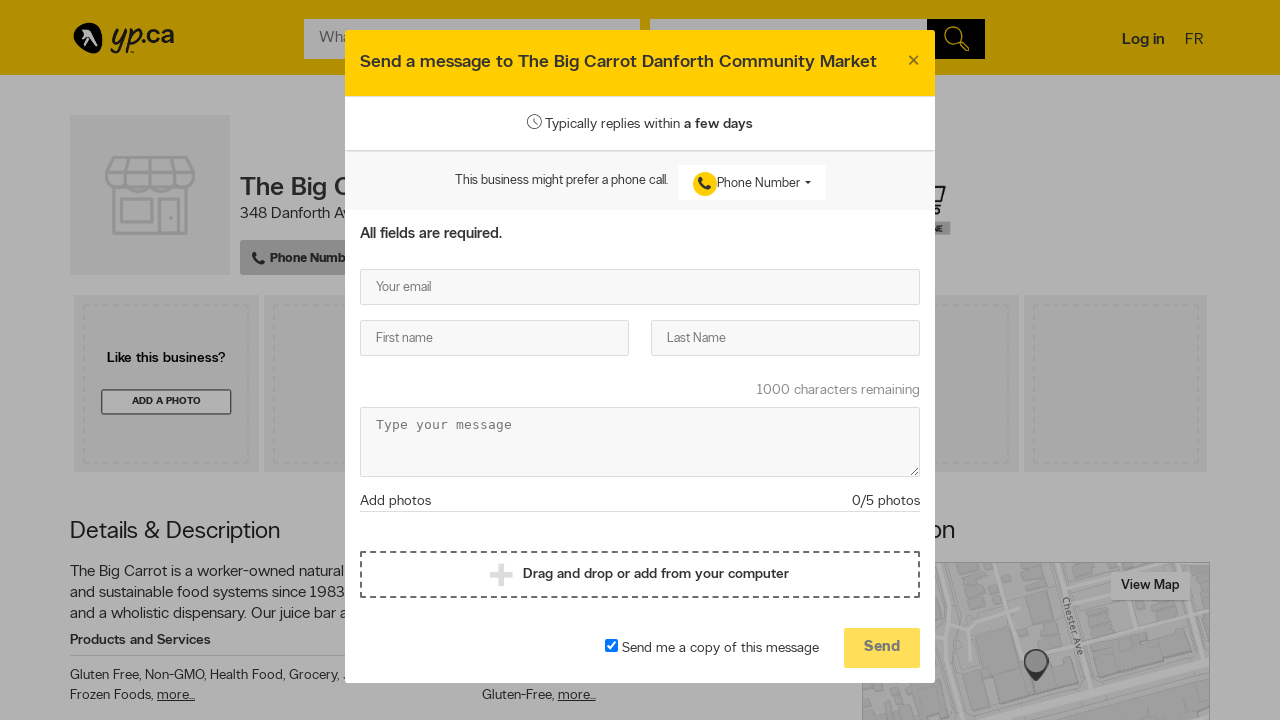

Filled email field with david.wilson@testmail.org on #emailMessage
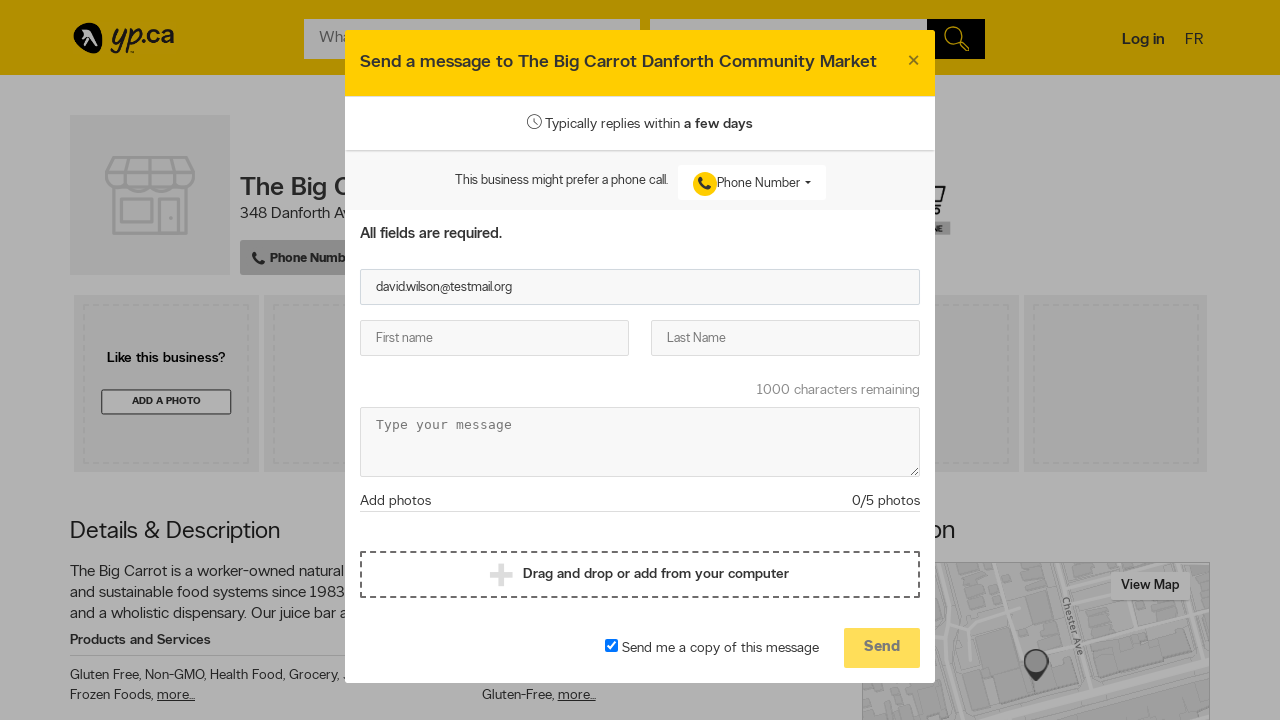

Filled first name field with 'David' on #firstNameMessage
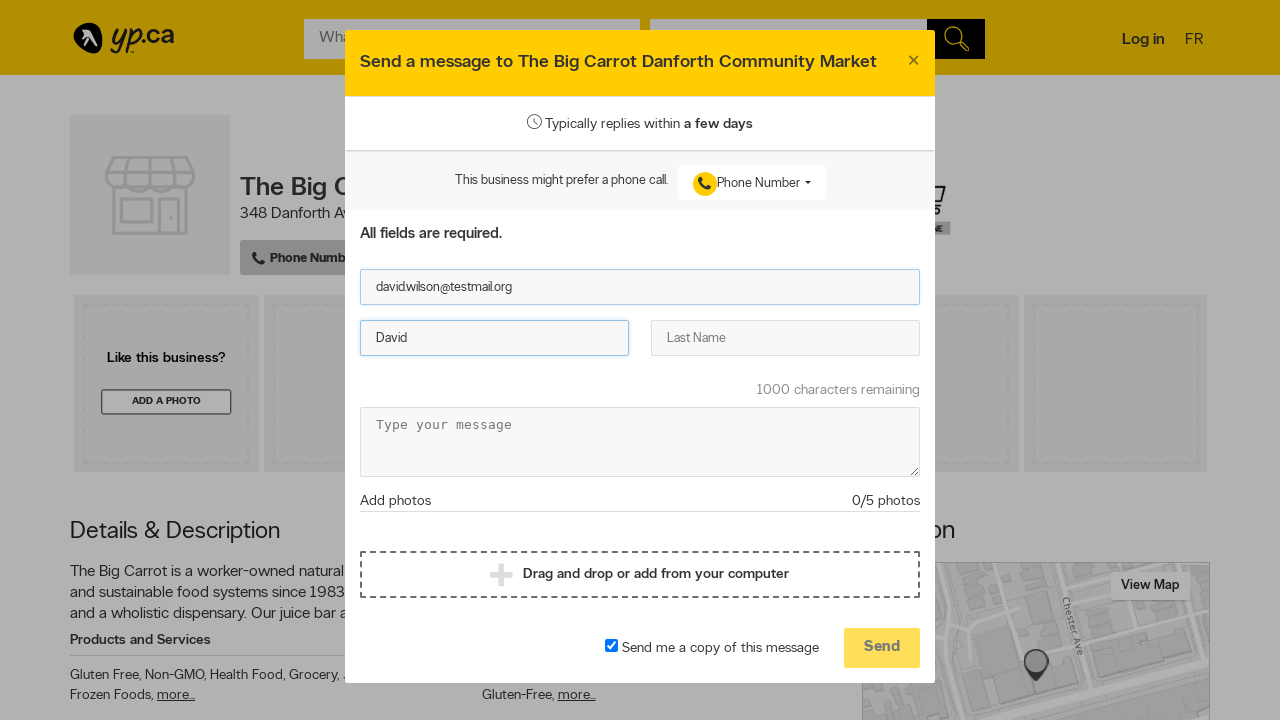

Filled last name field with 'Wilson' on #lastNameMessage
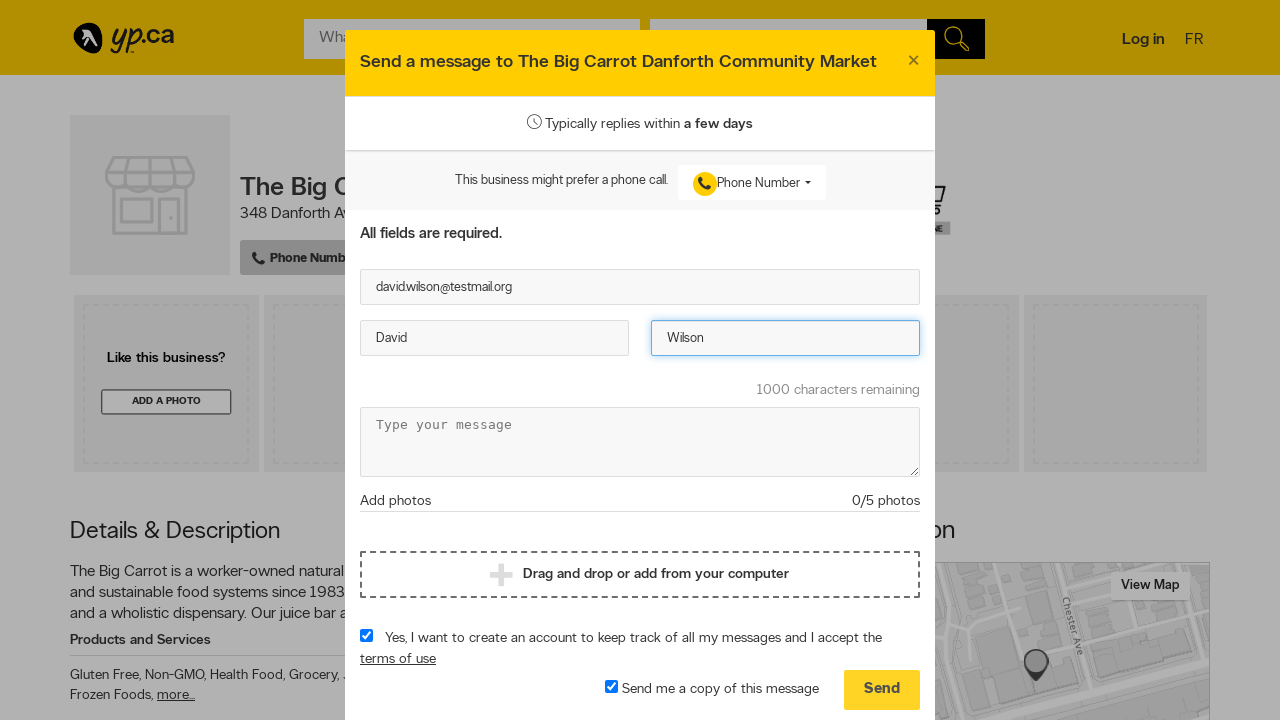

Filled message content field with inquiry text on #contentMessage
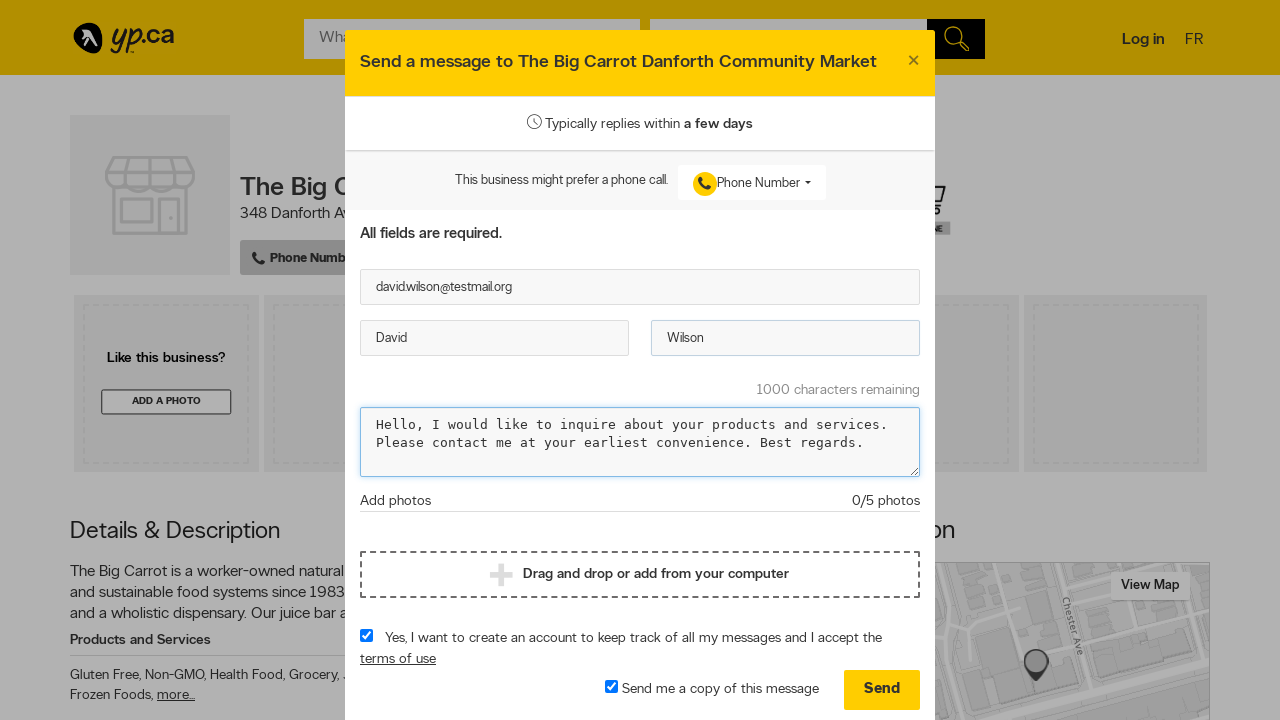

Clicked the agreement checkbox to agree to terms at (366, 636) on #agreementMessage
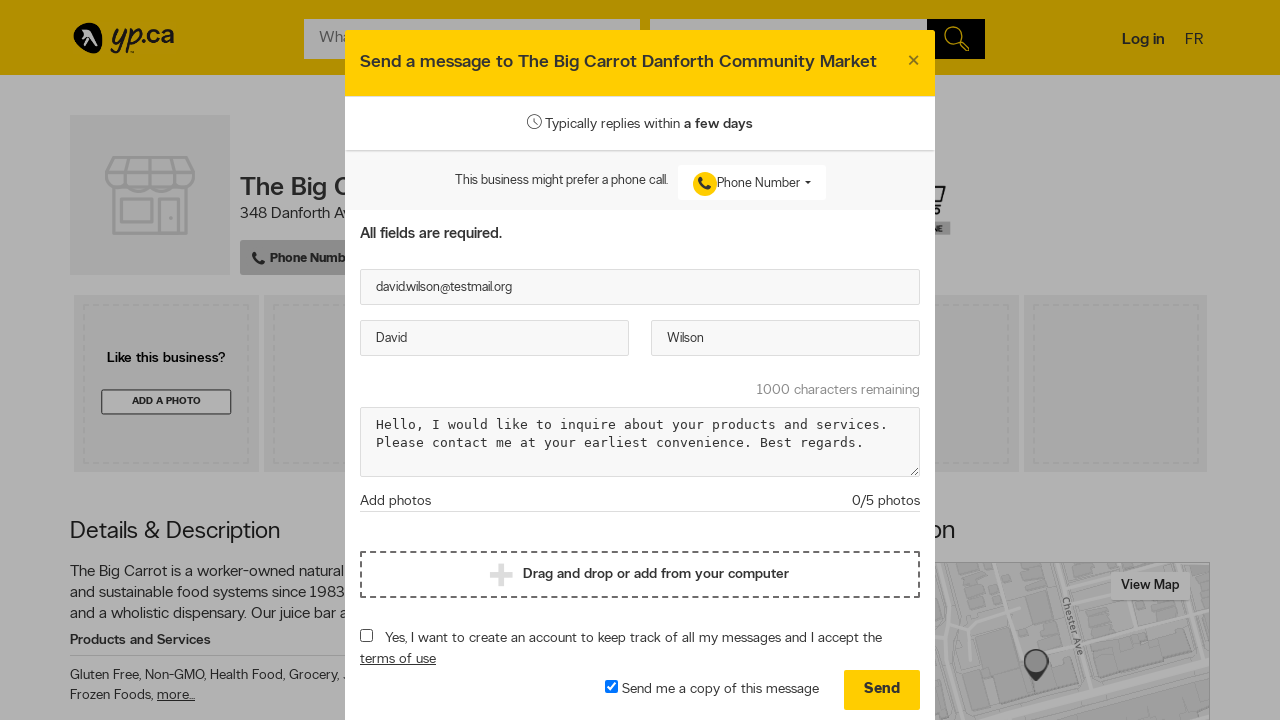

Clicked the send copy checkbox to request a copy at (612, 687) on #sendCopy
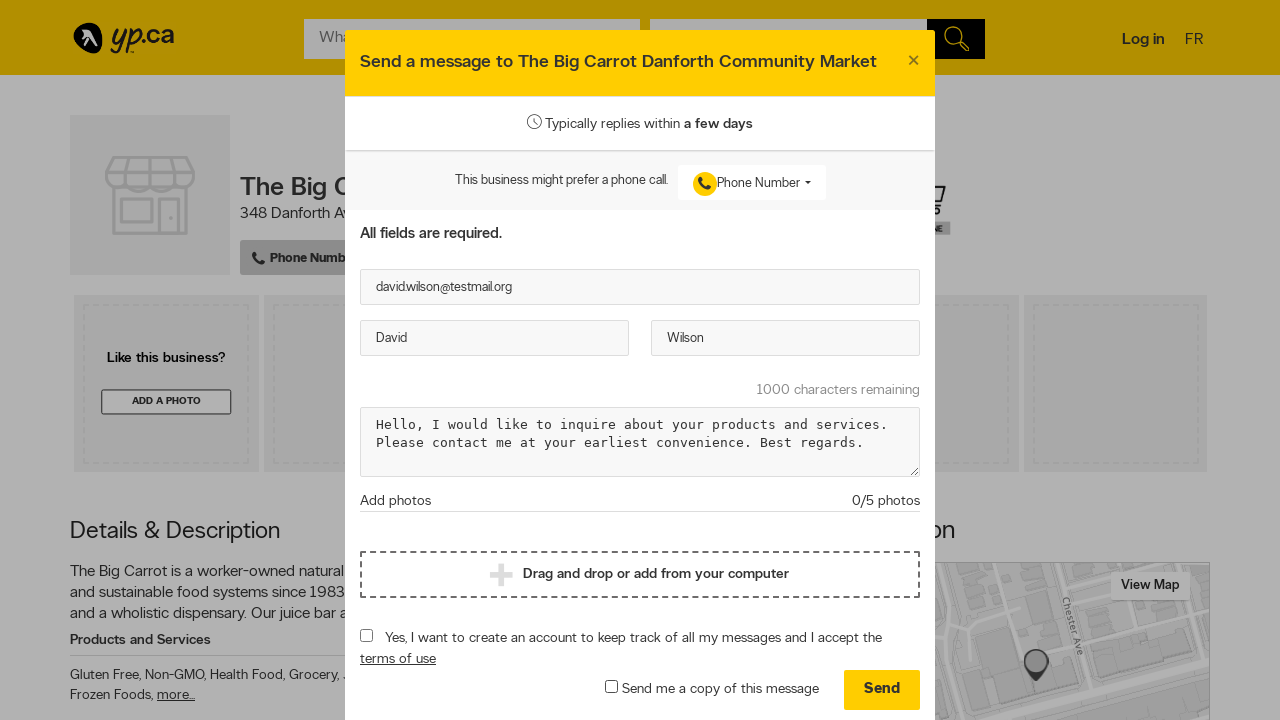

Clicked the send button to submit the contact form at (882, 690) on xpath=/html/body/div[5]/div/div/div/div[2]/form/div[8]/button
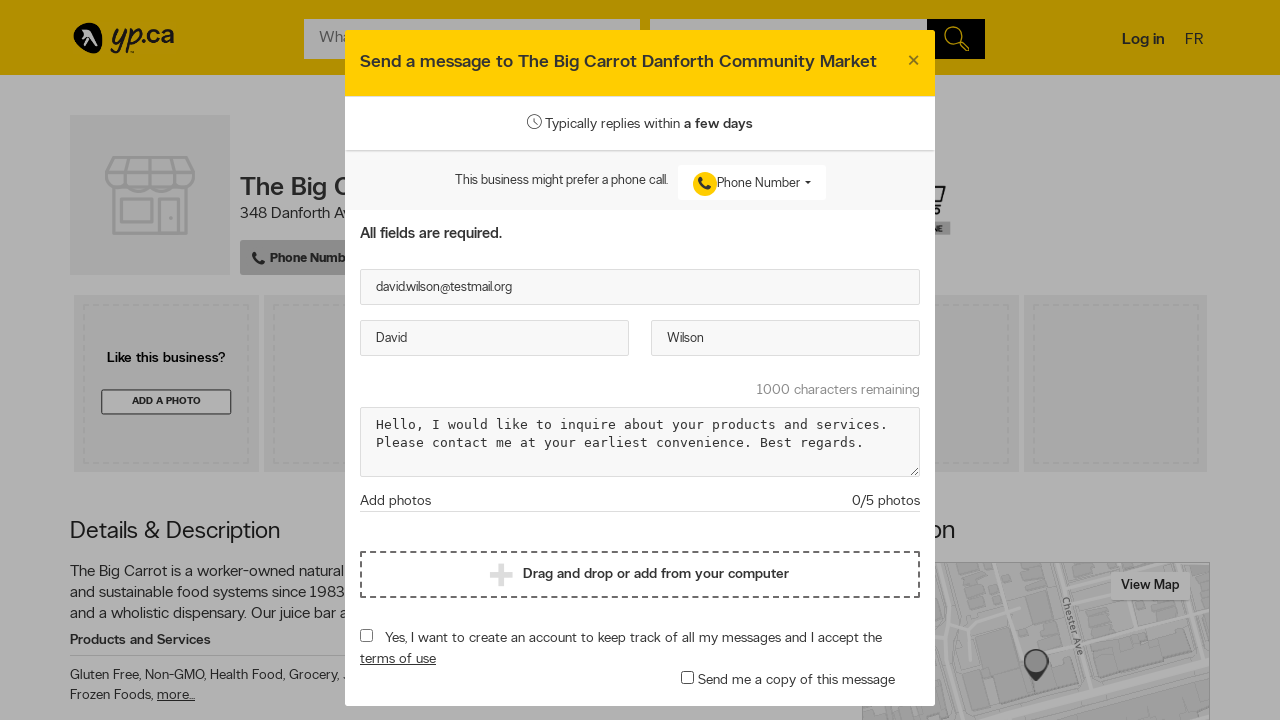

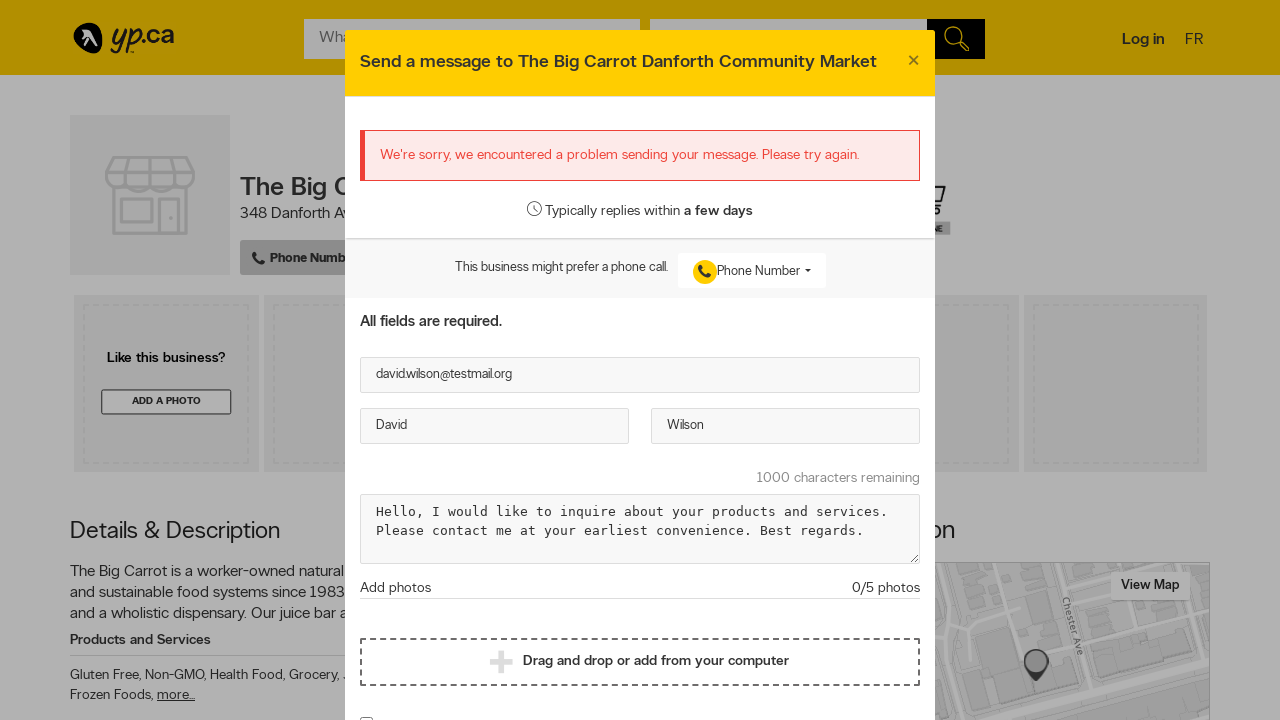